Tests mouse double-click action on a W3Schools jQuery demo page by switching to an iframe and double-clicking a paragraph element to trigger a jQuery dblclick event.

Starting URL: https://www.w3schools.com/jquery/tryit.asp?filename=tryjquery_event_dblclick

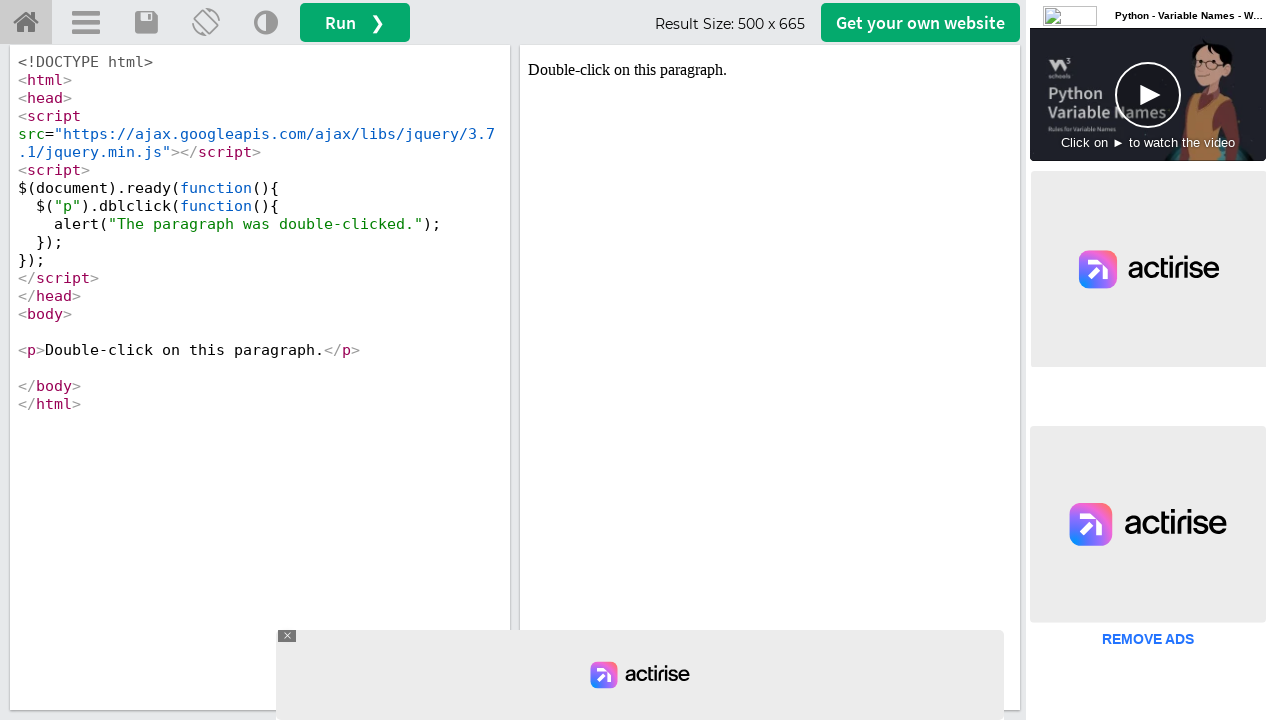

Located iframe with selector #iframeResult
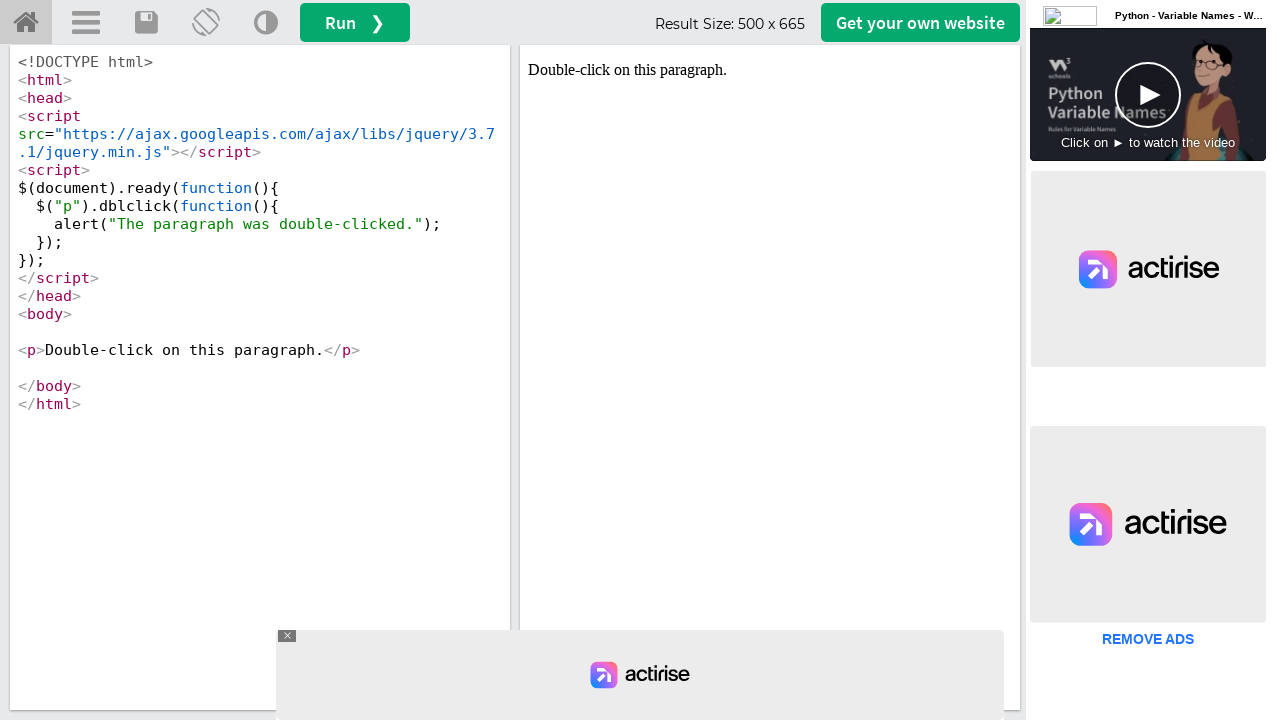

Double-clicked paragraph element in iframe to trigger jQuery dblclick event at (770, 70) on #iframeResult >> internal:control=enter-frame >> xpath=//body//p
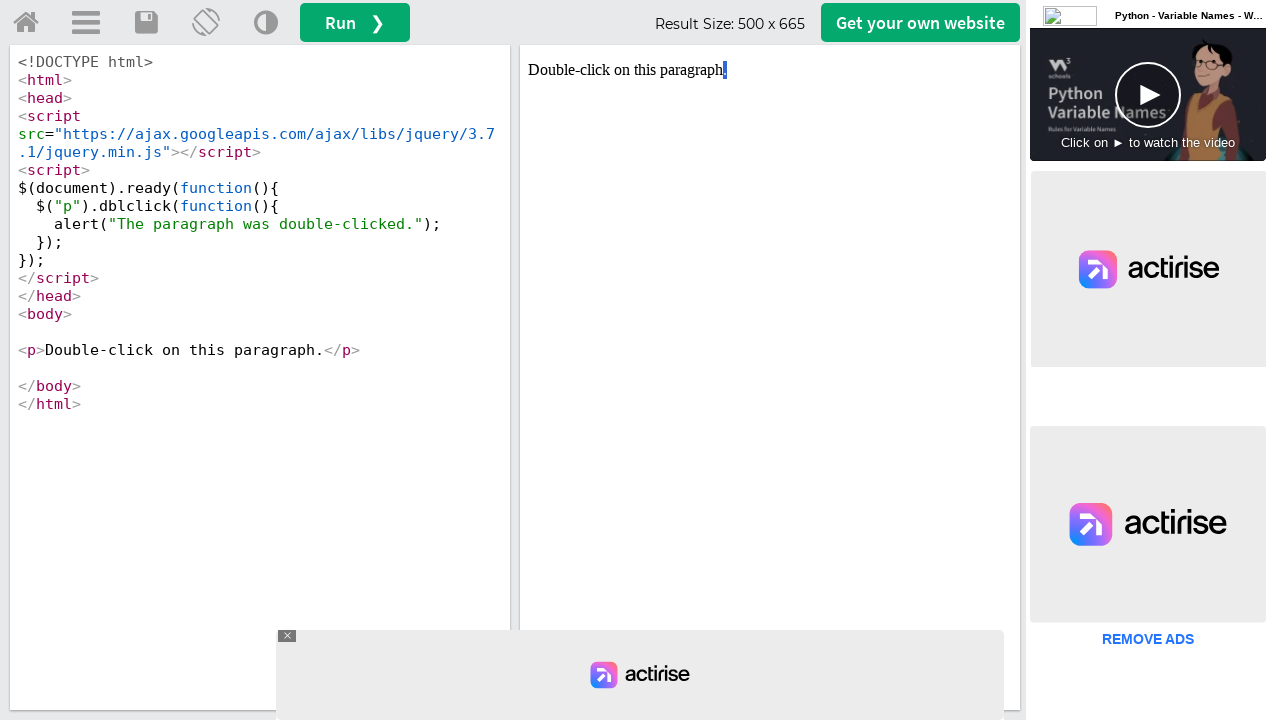

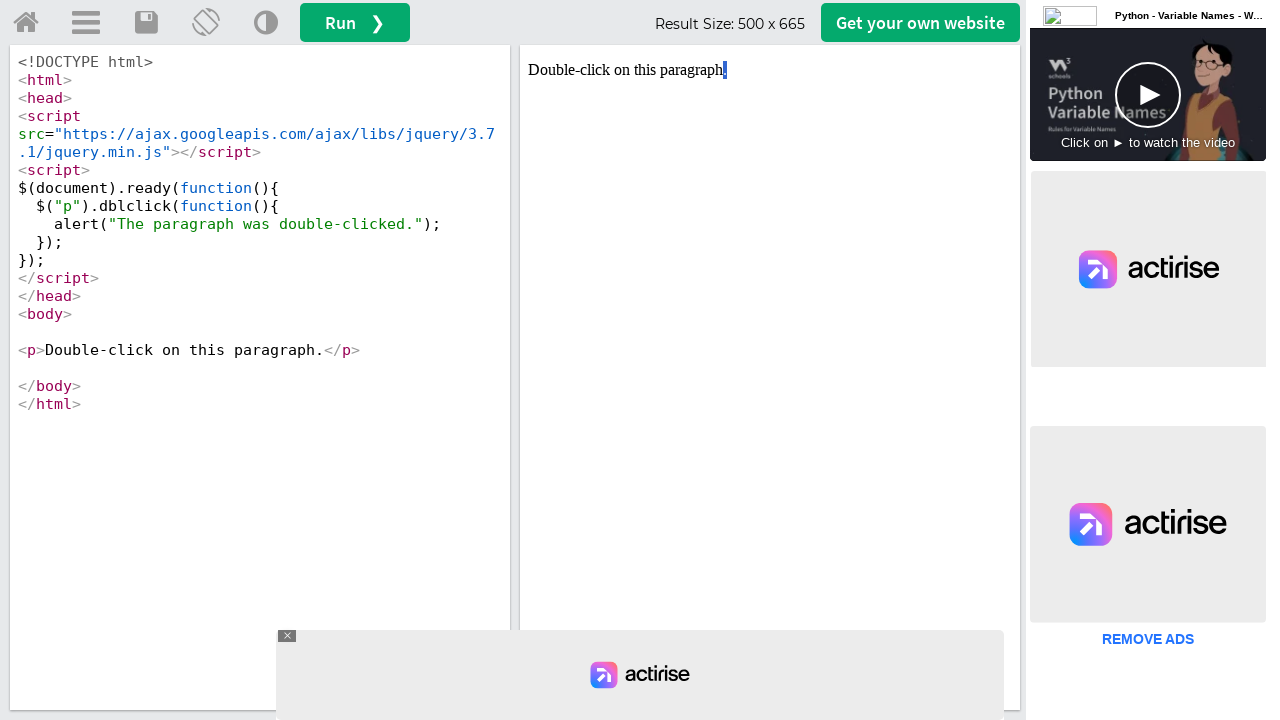